Tests navigation that opens a new window/tab and interacts with elements in the new window

Starting URL: https://testerhome.com/topics/21805

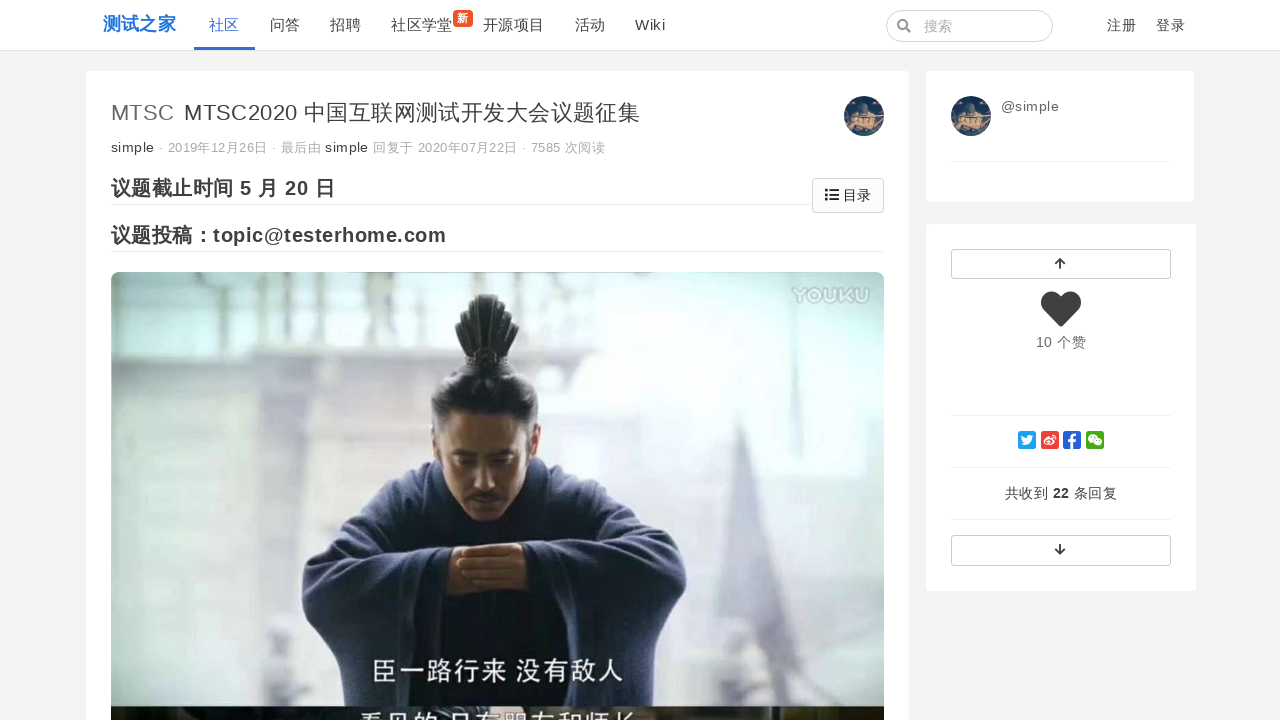

Clicked link '第六届中国互联网测试开发大会' to open new tab at (329, 361) on text=第六届中国互联网测试开发大会
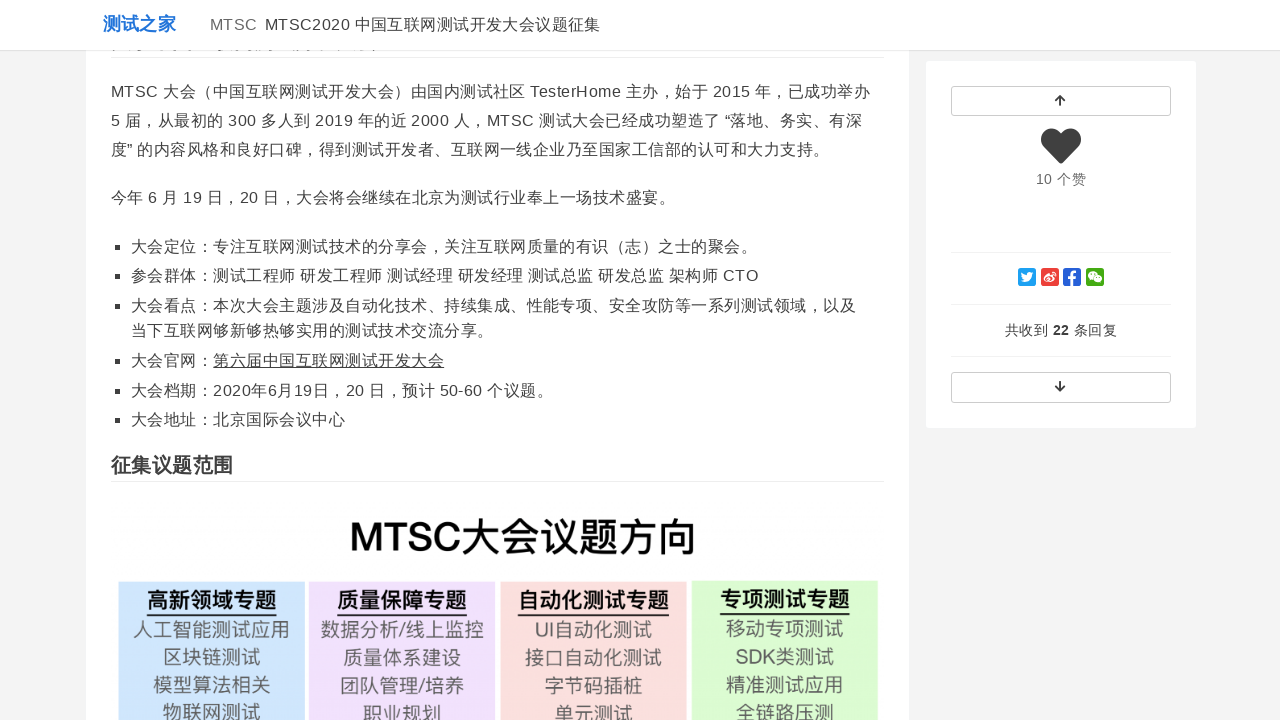

New tab/window opened and captured
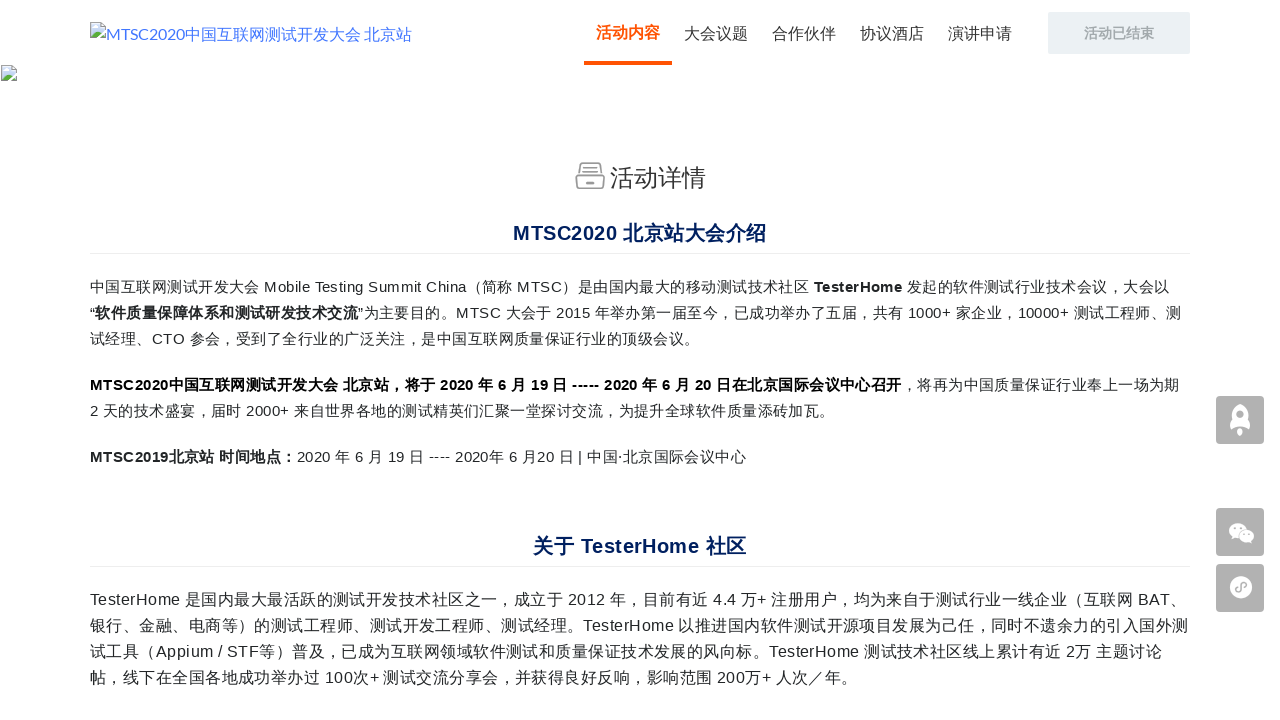

Waited for '演讲申请' link to become visible in new tab
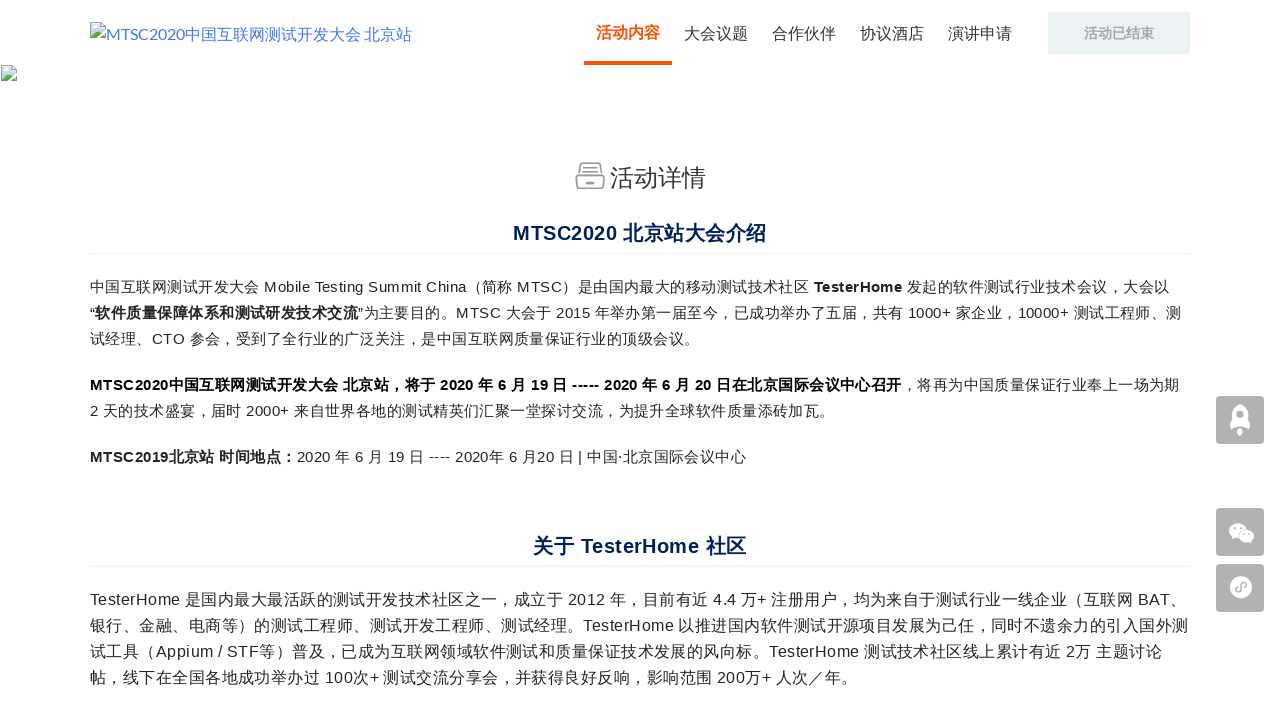

Clicked '演讲申请' link in new tab at (980, 33) on text=演讲申请
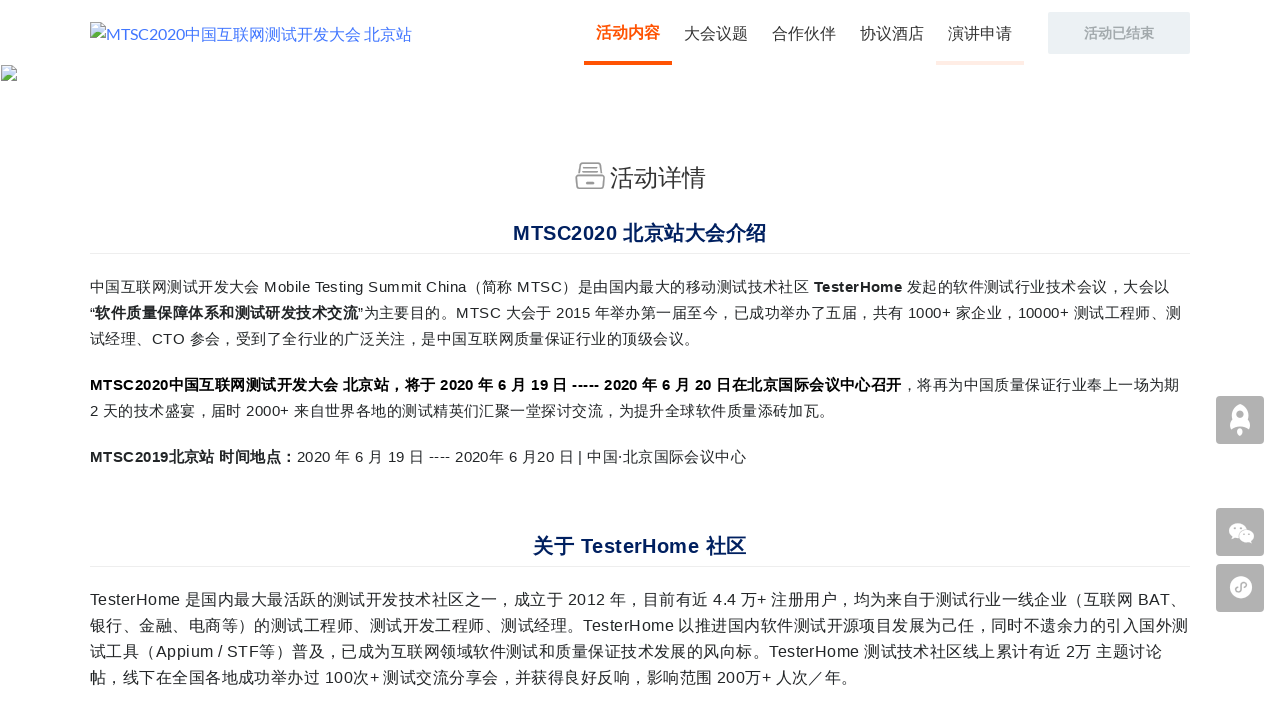

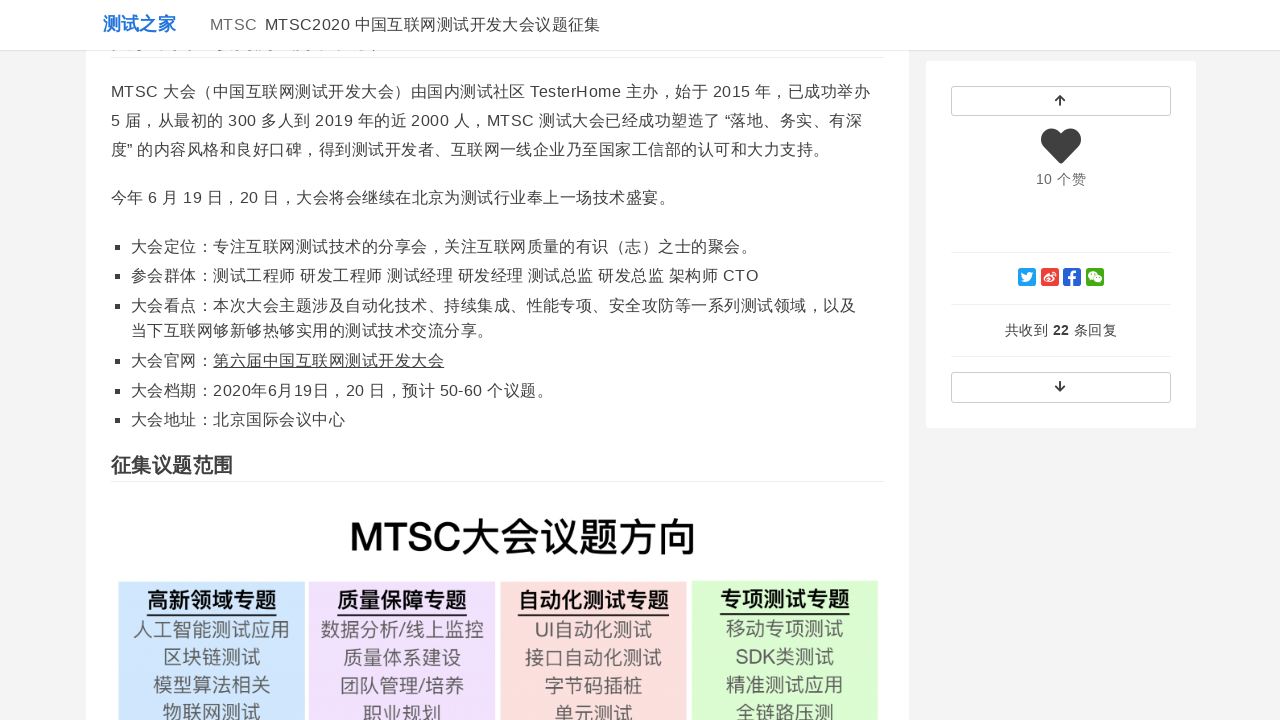